Opens a webpage and verifies the page loads by checking the page title and current URL are accessible.

Starting URL: https://astro.synilogictech.com

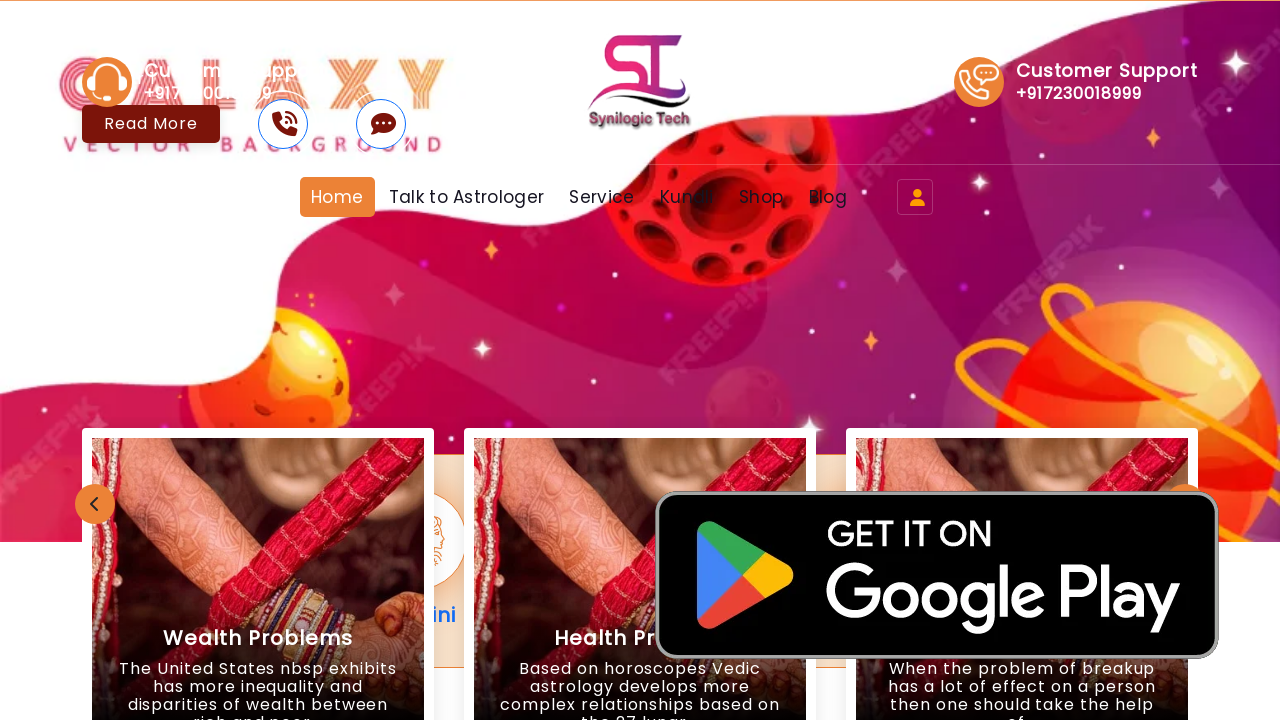

Waited for page to reach domcontentloaded state
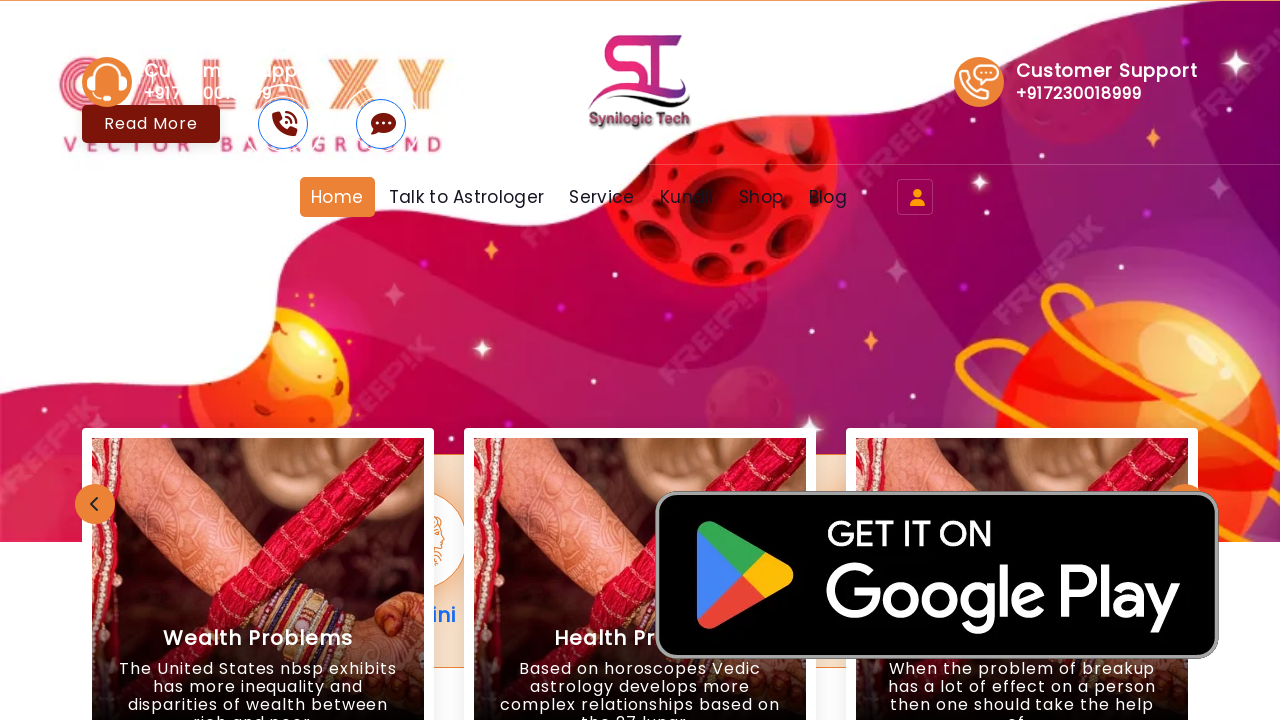

Retrieved page title: Synilogic Tech Private Limited : Synilogic Tech
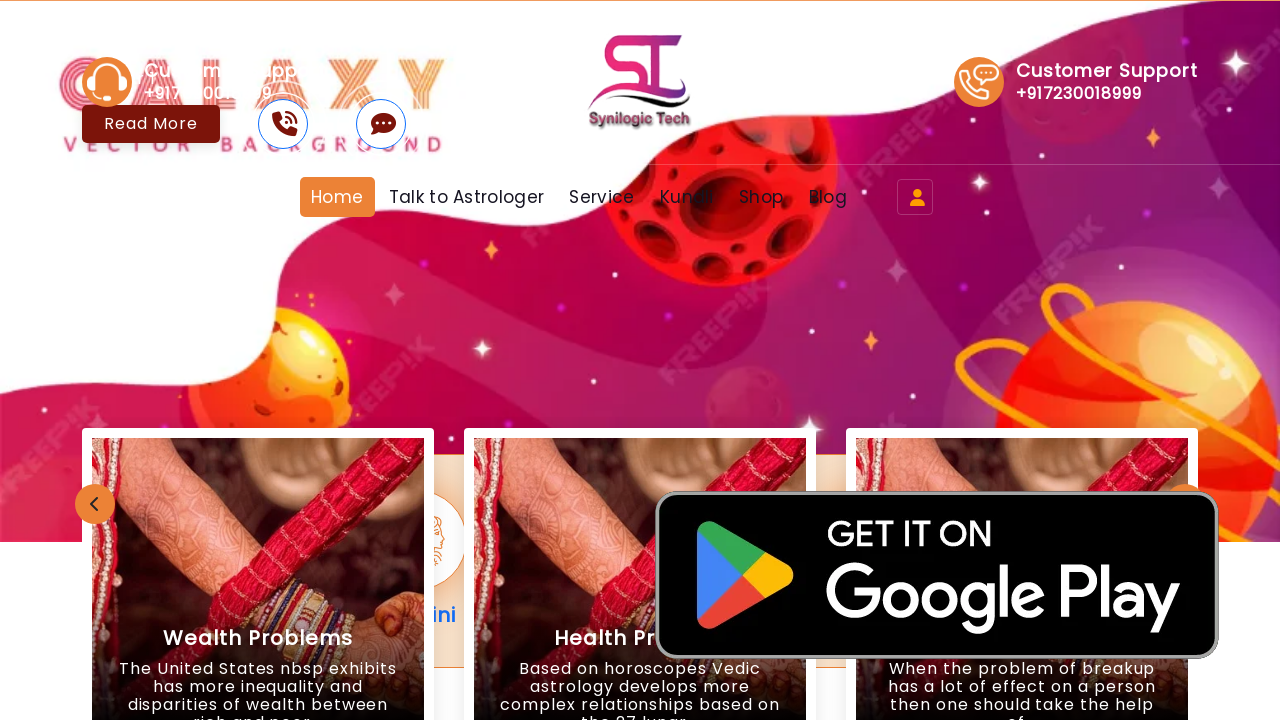

Retrieved current URL: https://astro.synilogictech.com/
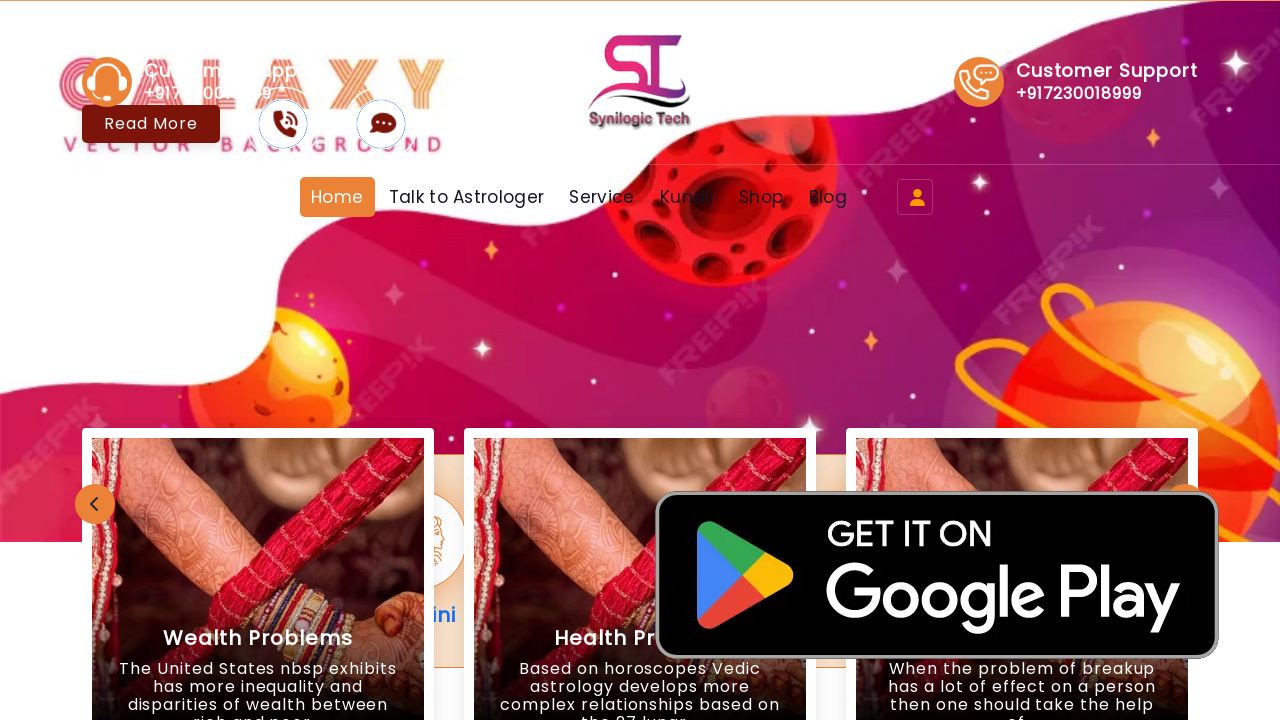

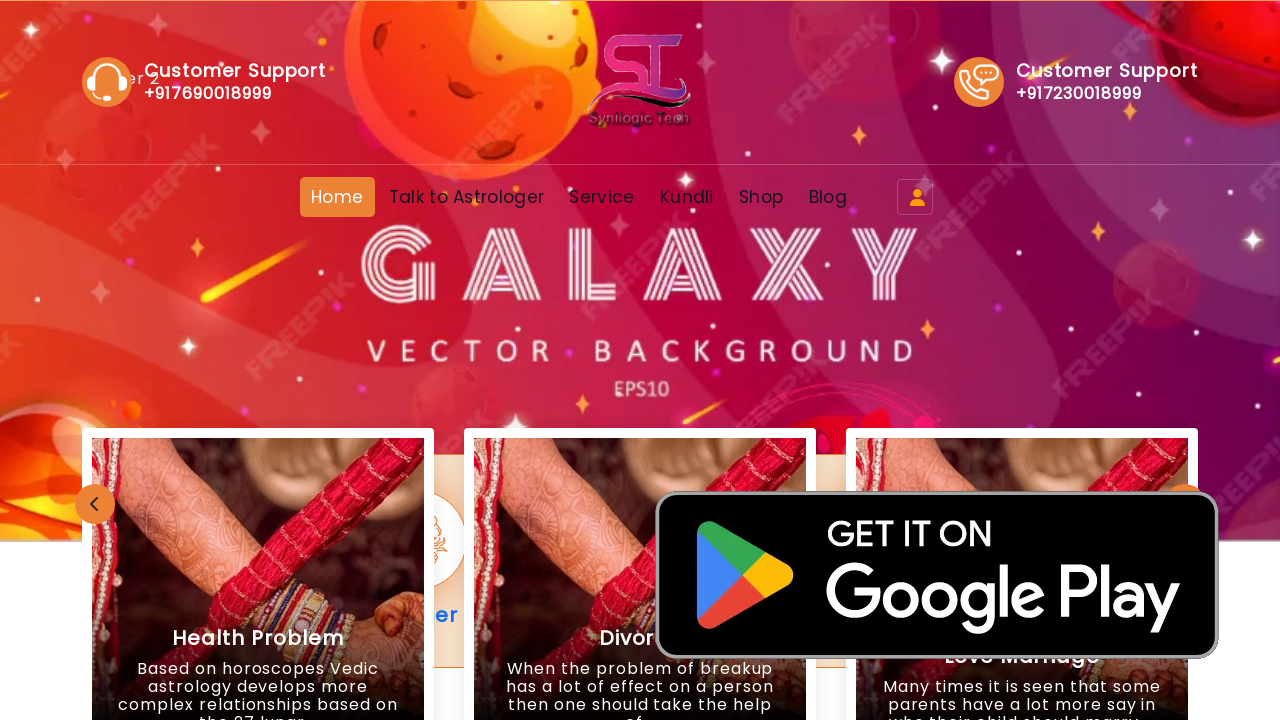